Verifies the Browse APIs button navigates to the Browse APIs section

Starting URL: https://api.nasa.gov/

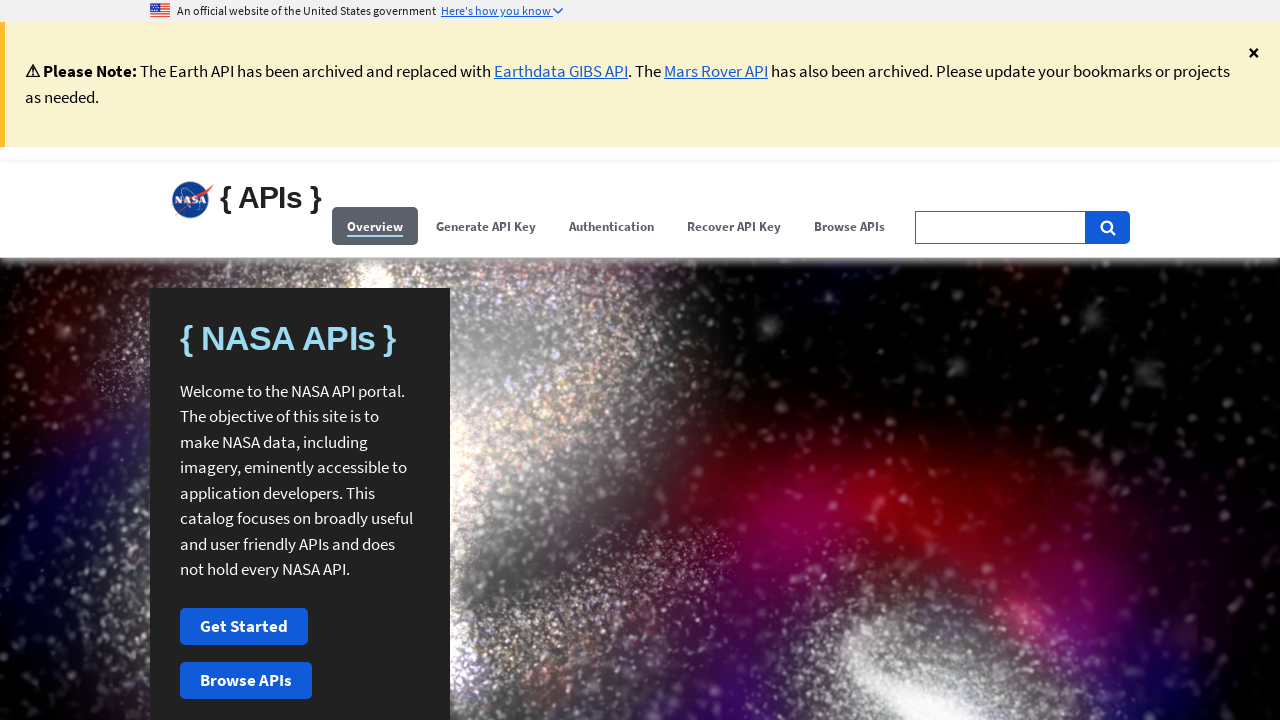

NASA API page loaded - favicon visible
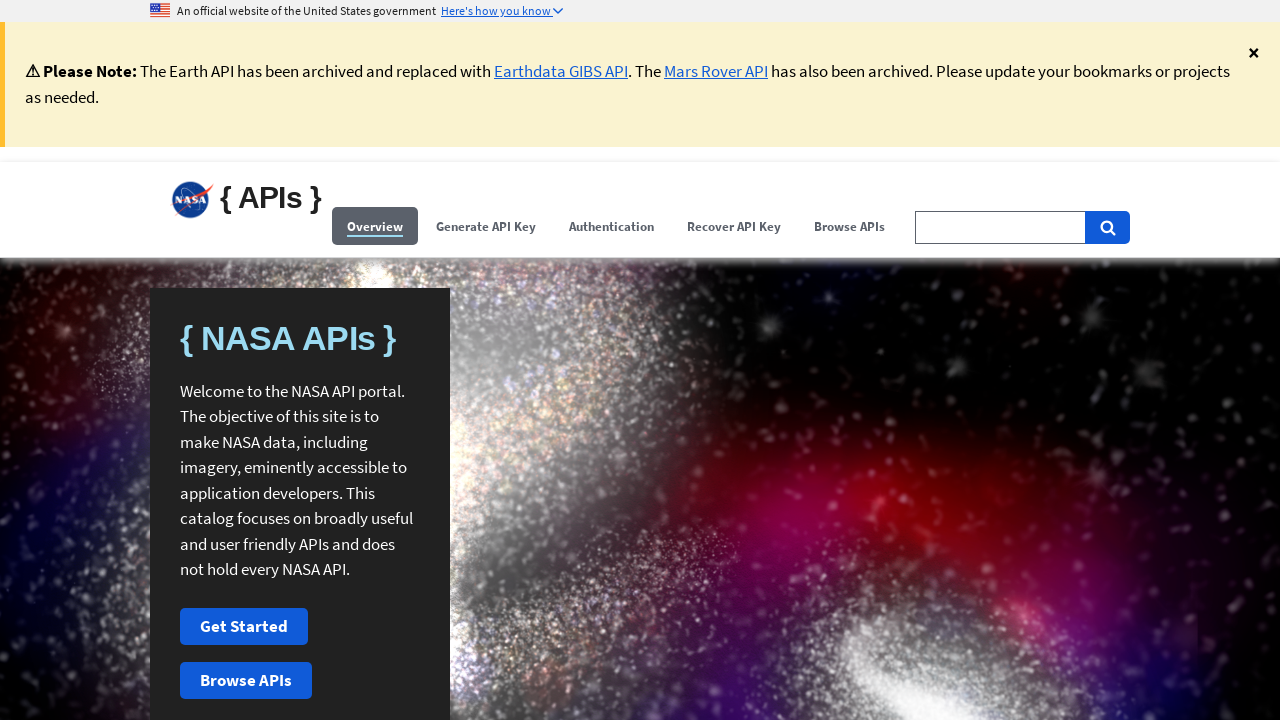

Clicked Browse APIs button at (246, 681) on xpath=//button[contains(.,'Browse APIs')]
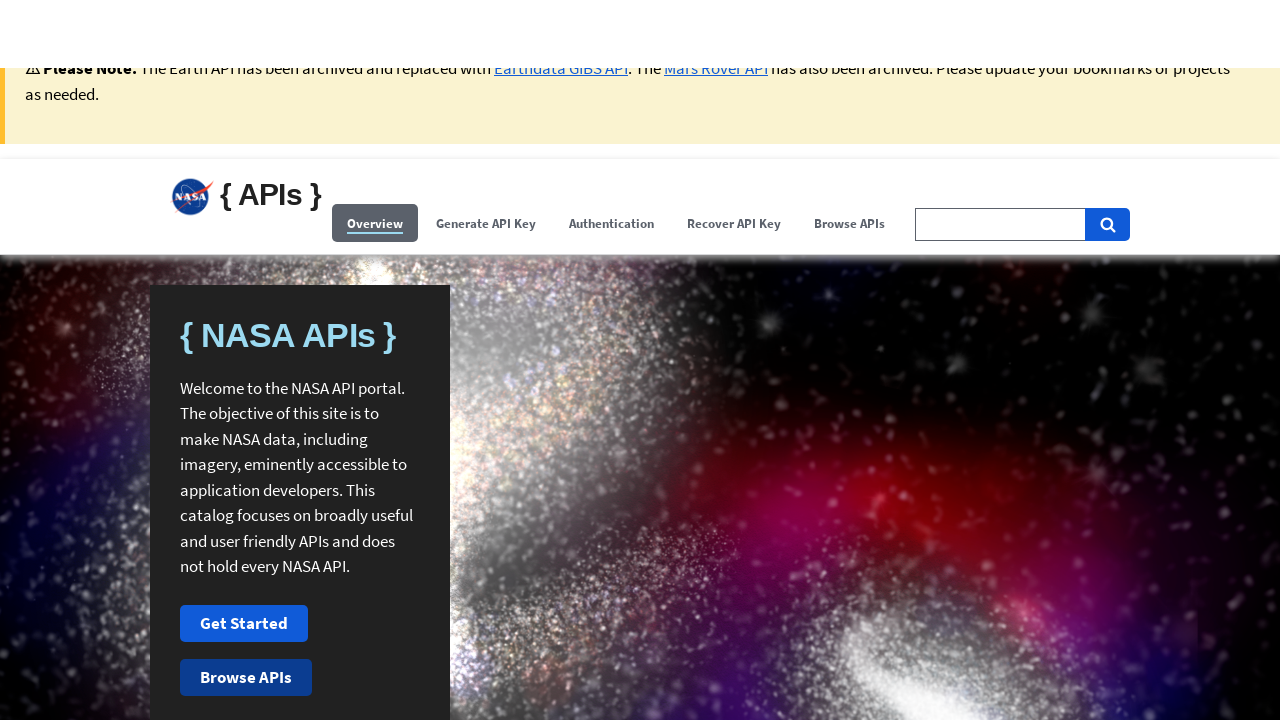

Browse APIs section loaded successfully
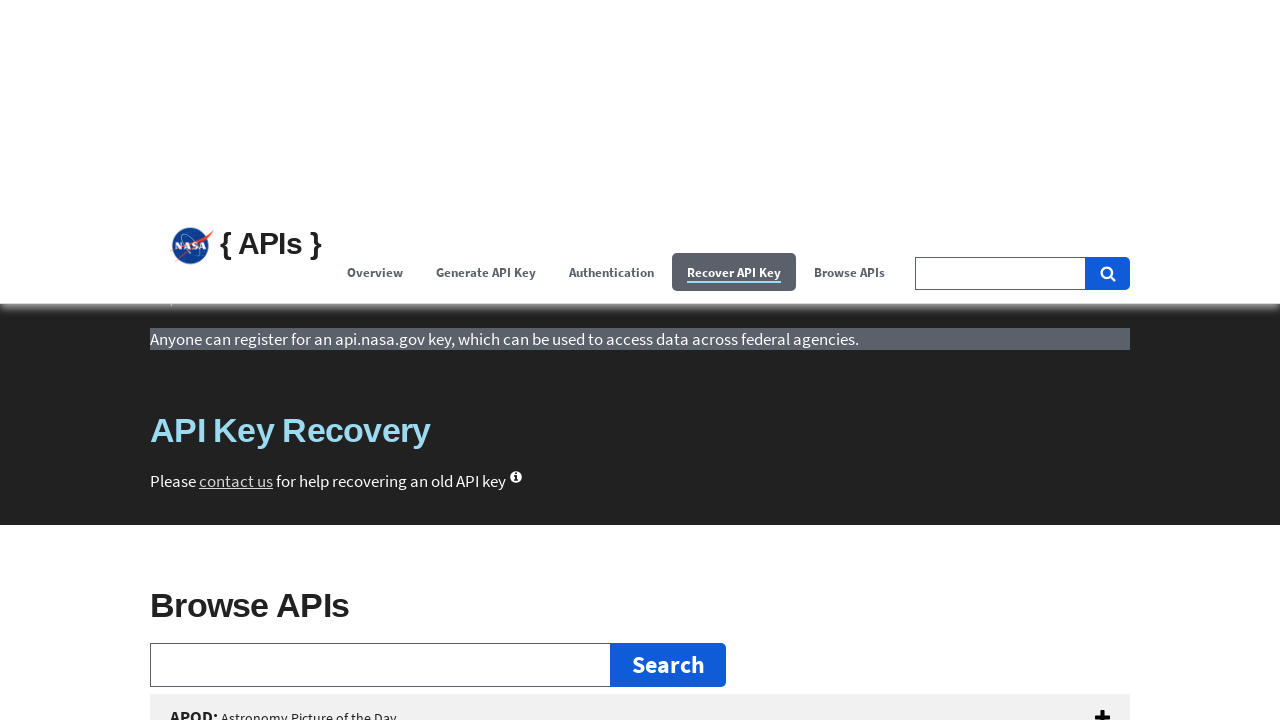

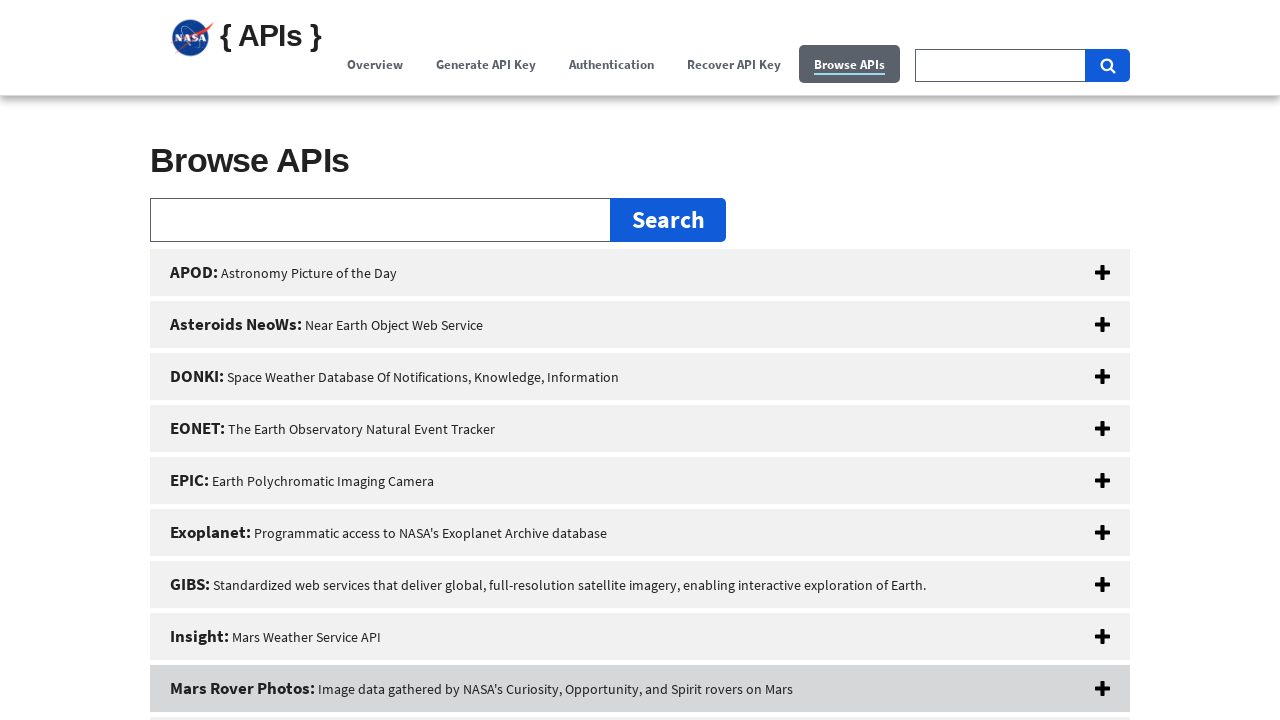